Tests a simple form by filling in first name, last name, city, and country fields using various selector methods, then submitting the form

Starting URL: http://suninjuly.github.io/simple_form_find_task.html

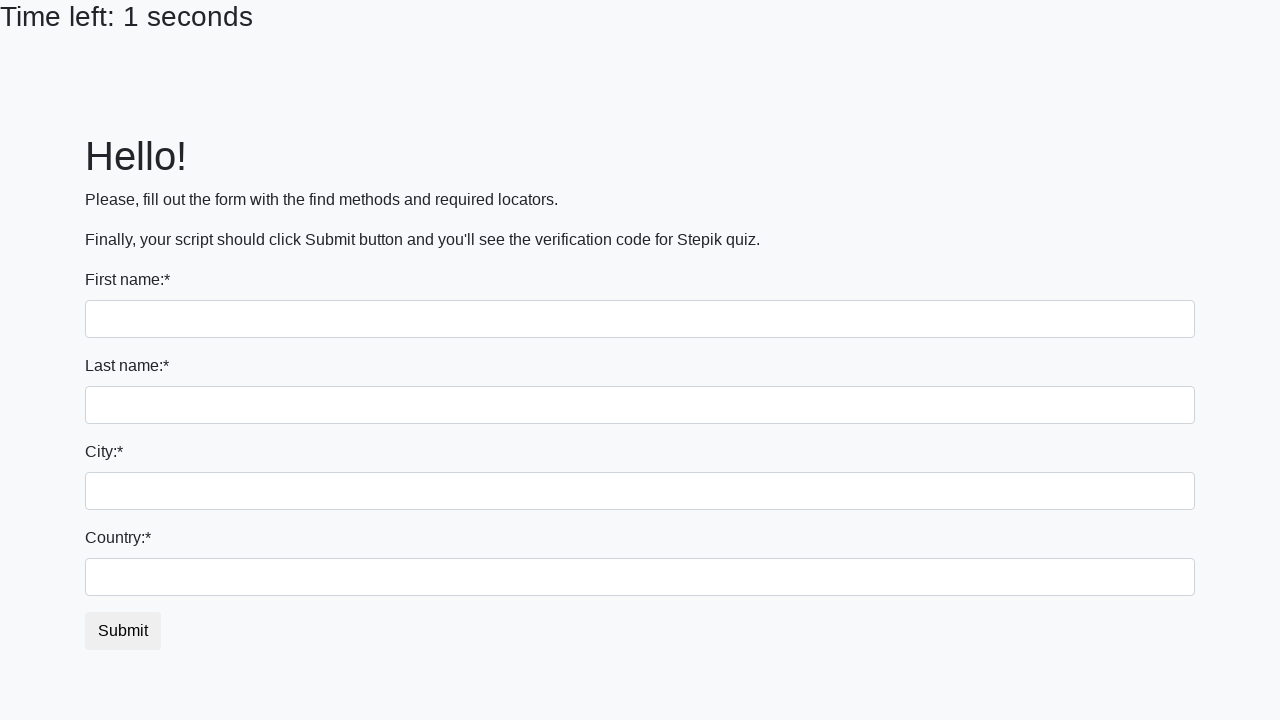

Filled first name field with 'Marcus' on .form-group input:nth-child(2)
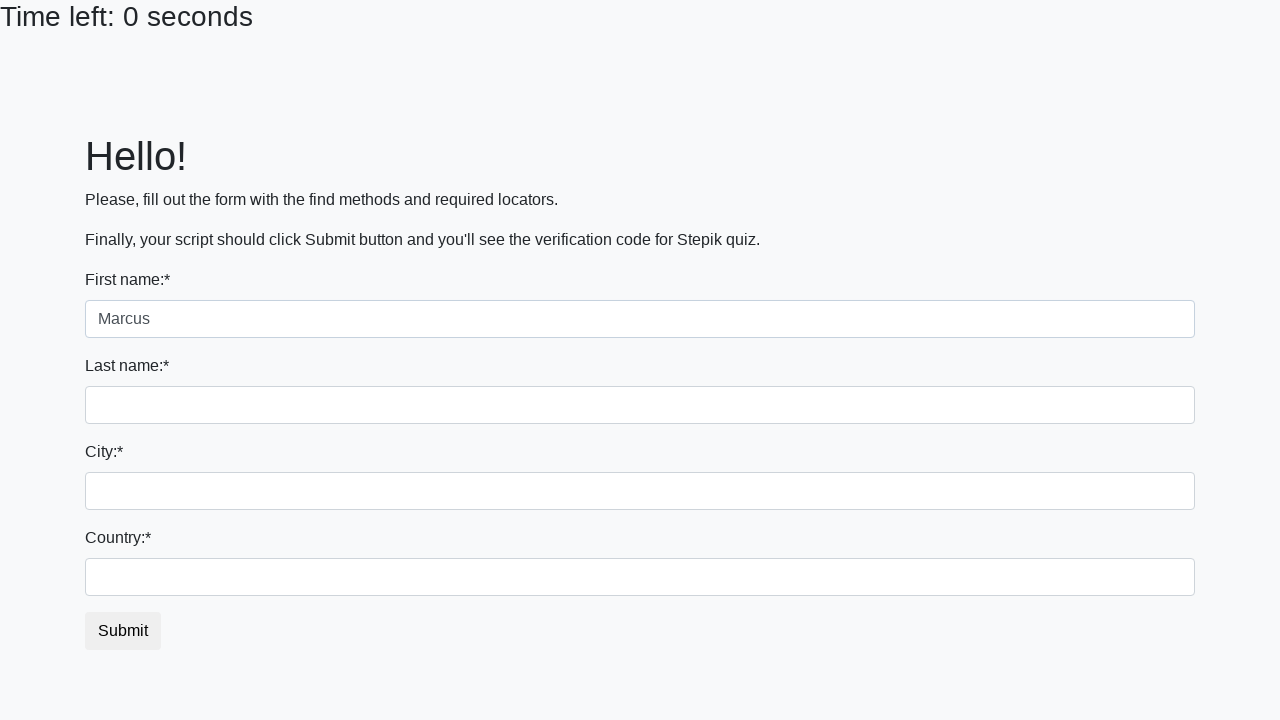

Filled last name field with 'Thompson' on input[name='last_name']
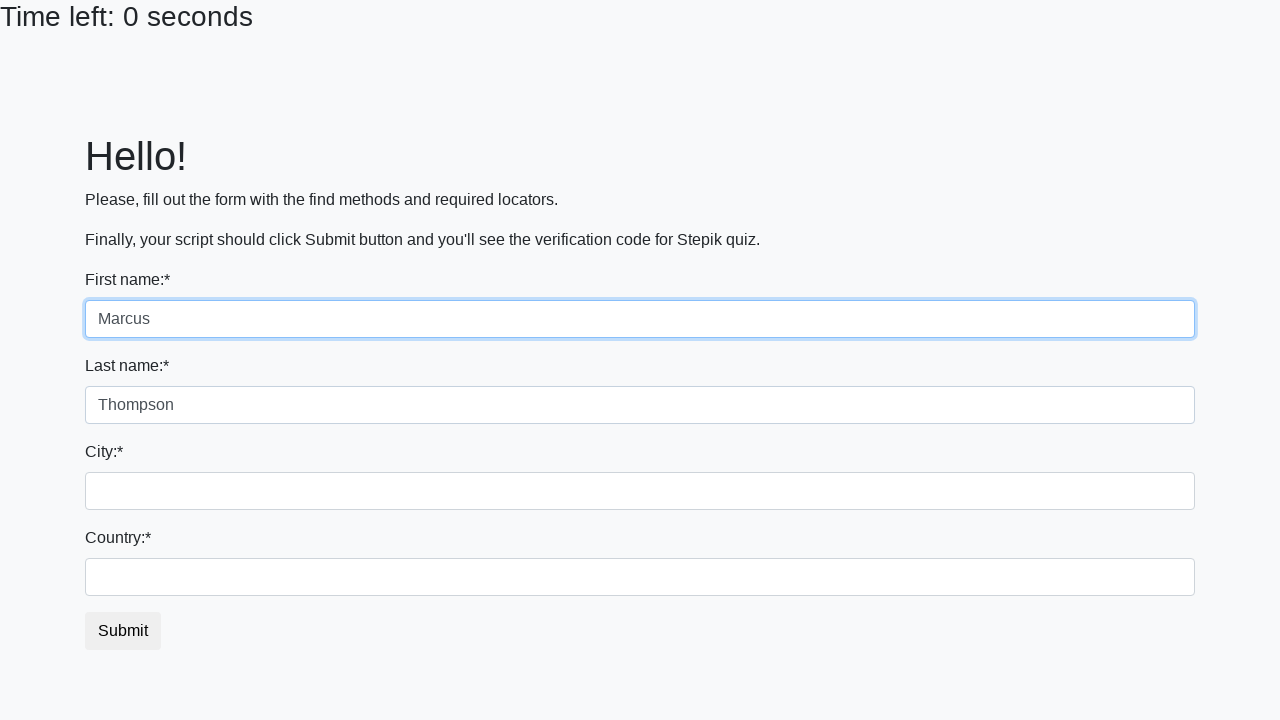

Filled city field with 'Seattle' on .city
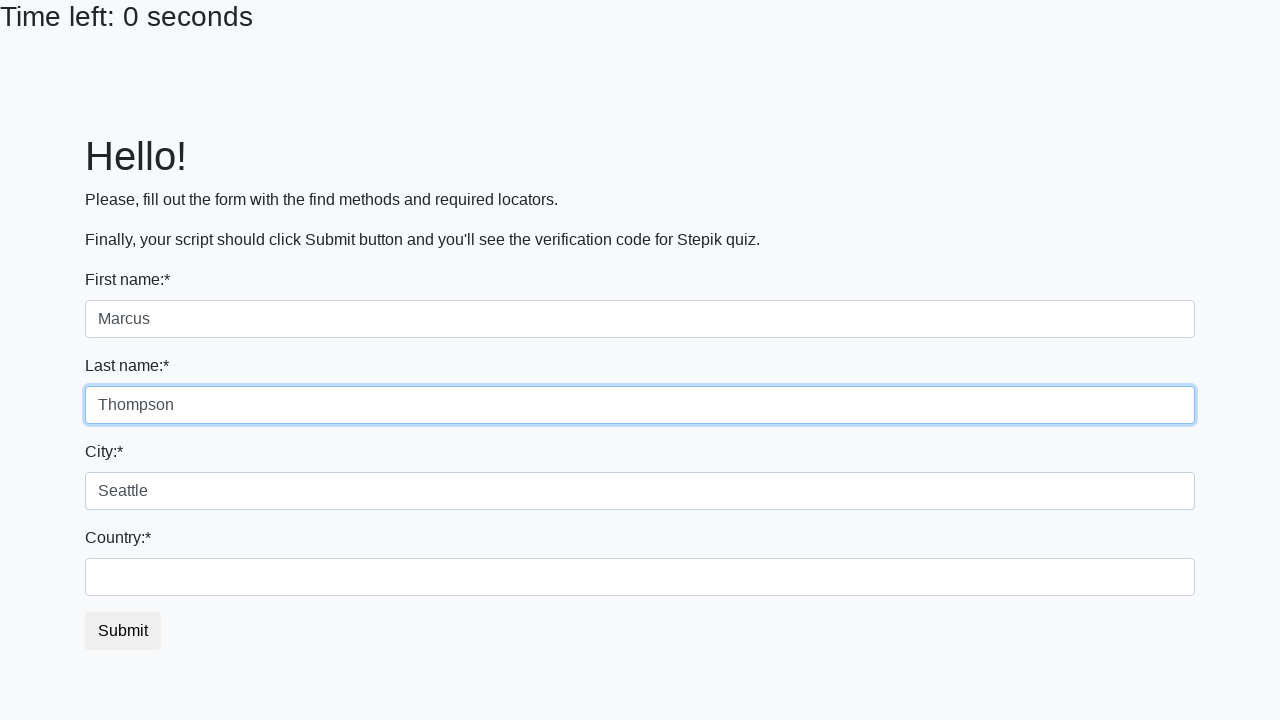

Filled country field with 'United States' on #country
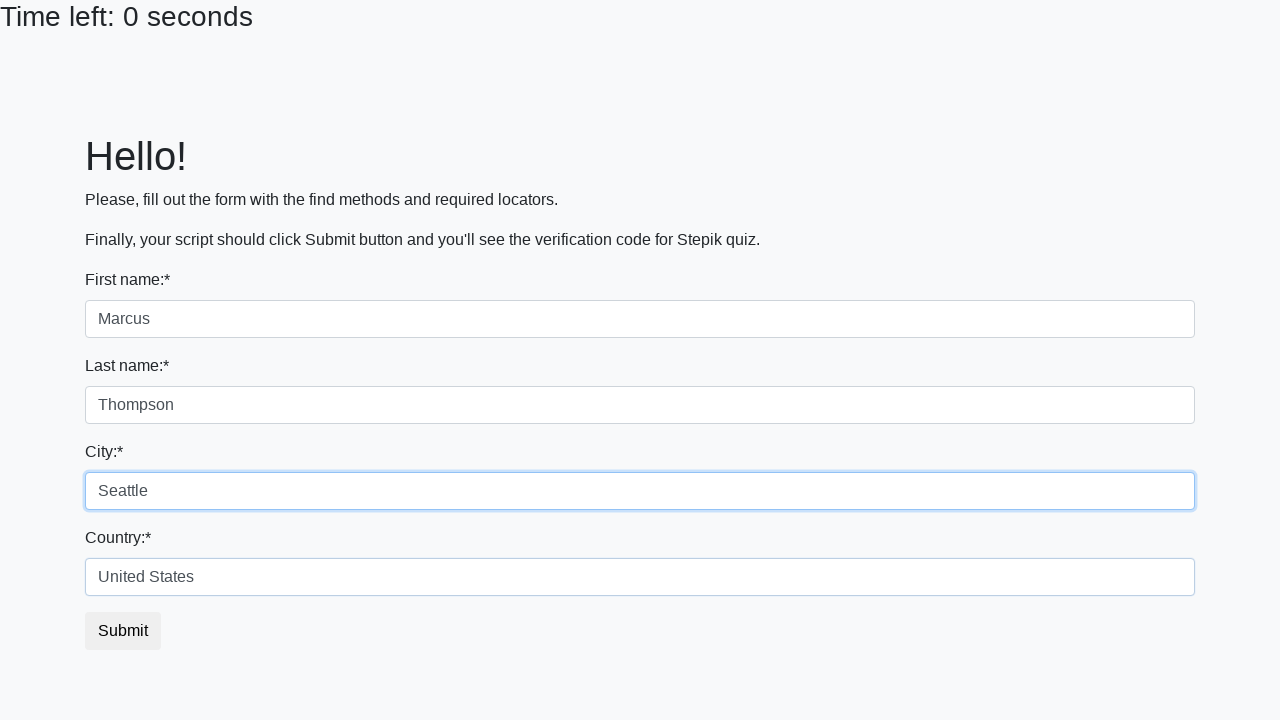

Clicked submit button to submit the form at (123, 631) on button.btn
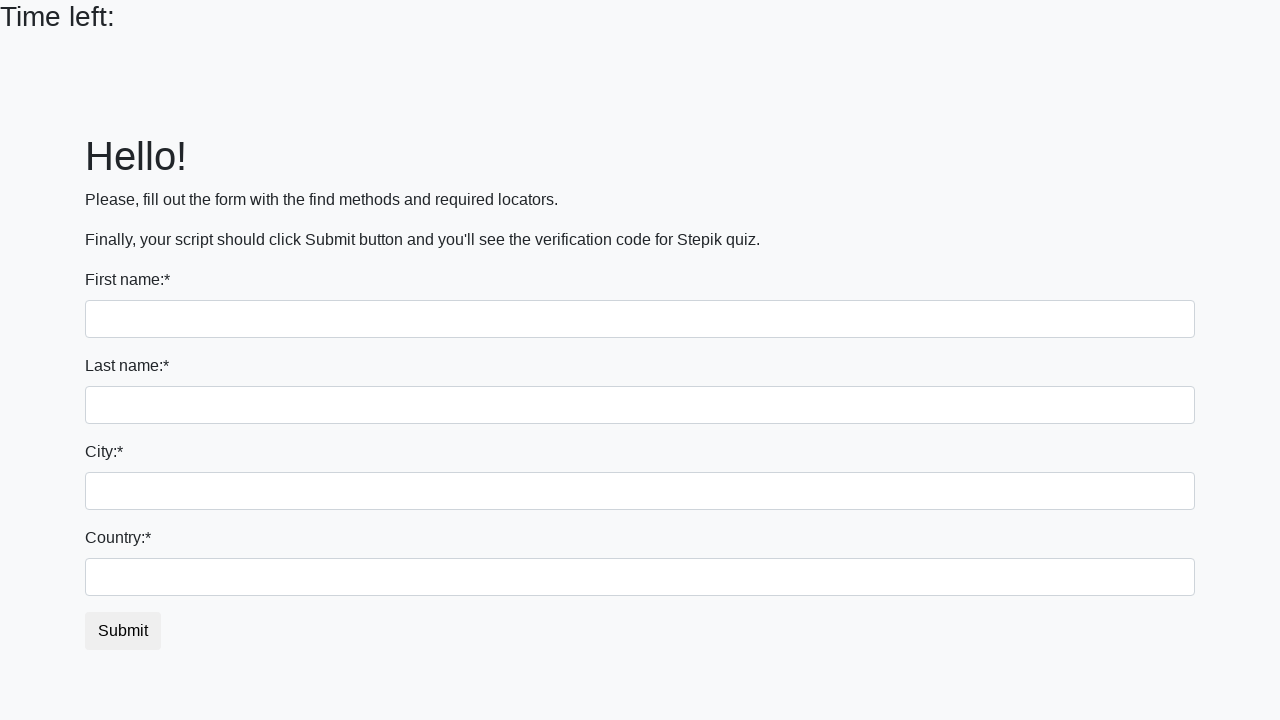

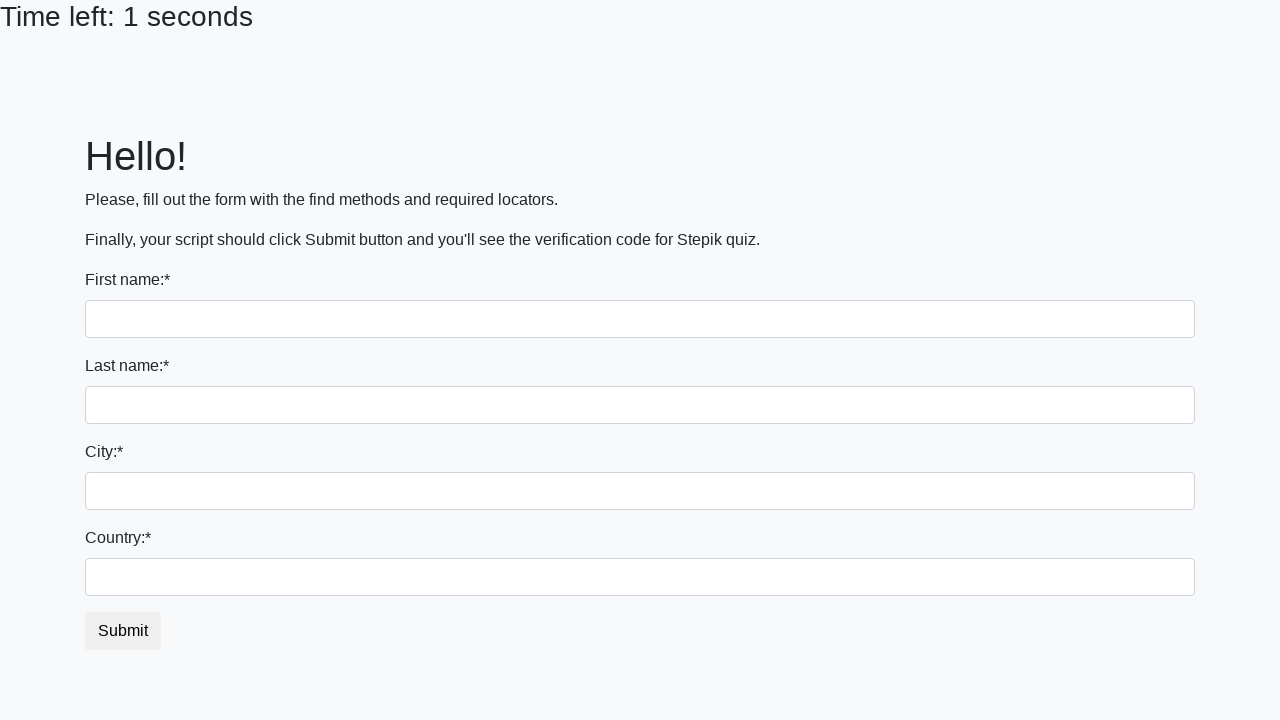